Tests dropdown menu interaction on DemoQA select menu page by clicking on a dropdown element to open it

Starting URL: https://demoqa.com/select-menu

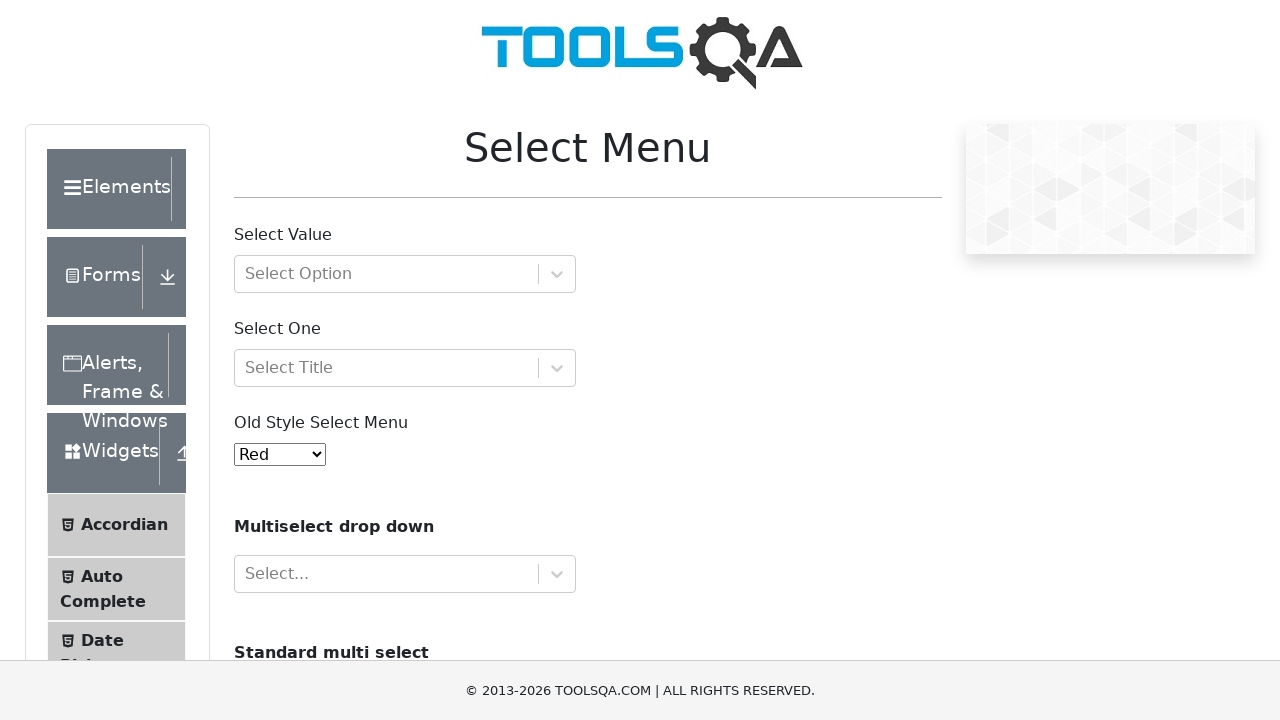

Waited for page to load fully (networkidle)
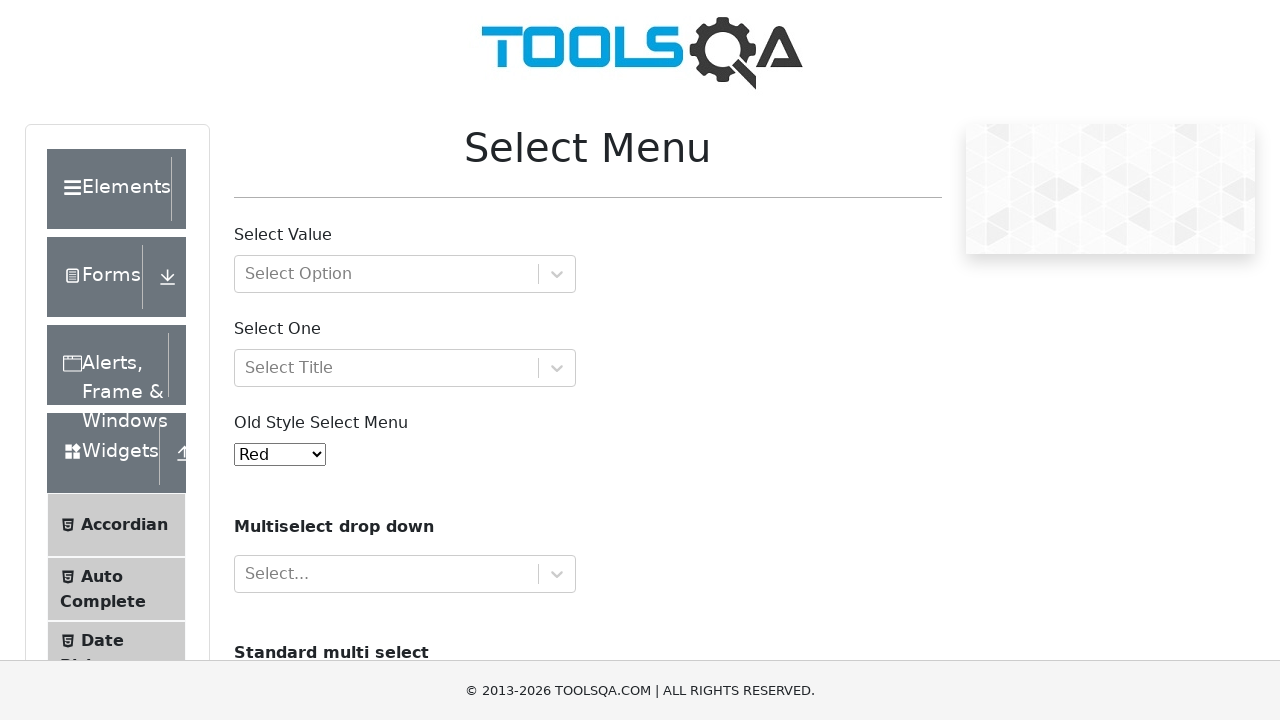

Clicked on the dropdown element to open it at (386, 274) on div#selectMenuContainer >> div.row >> div >> div >> div >> div
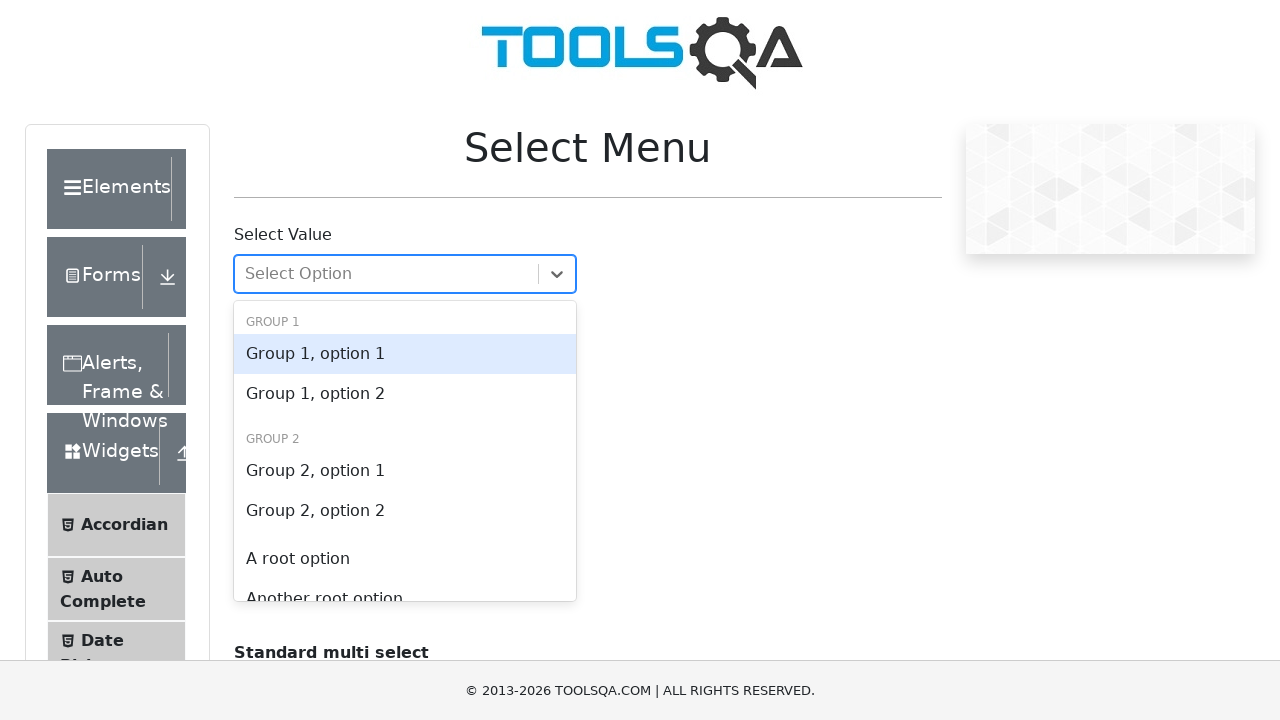

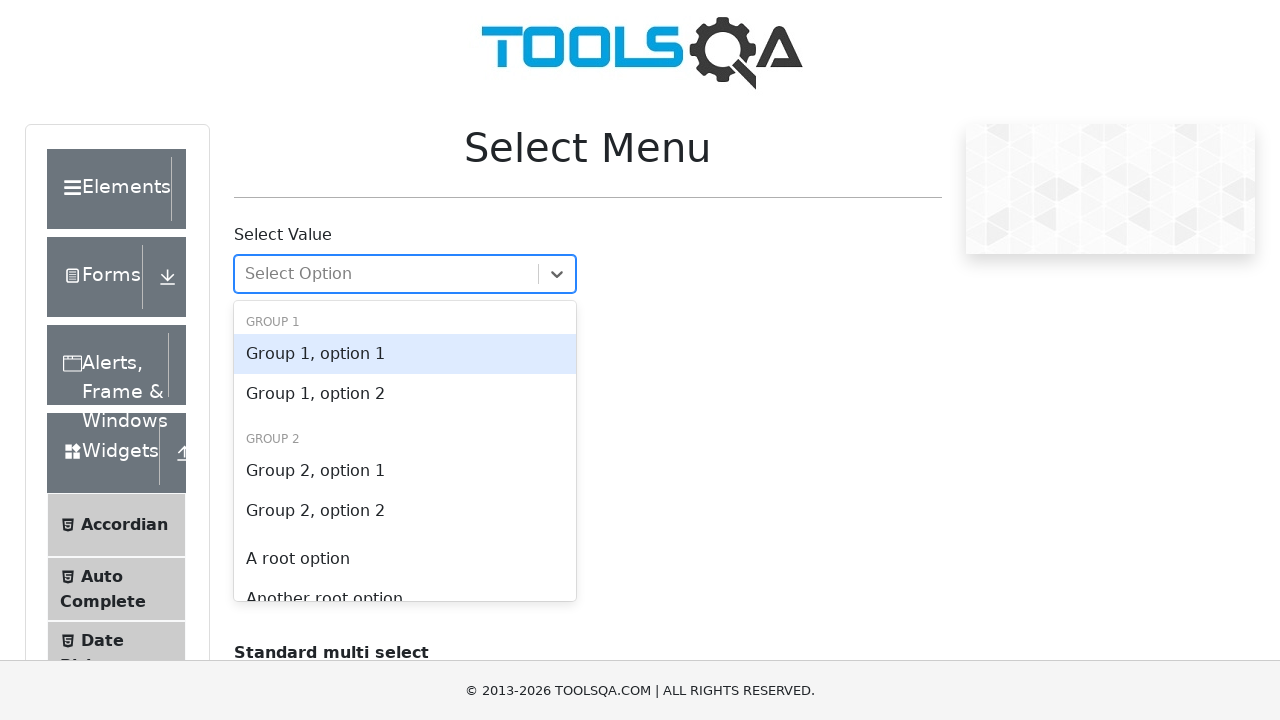